Tests scrolling functionality by navigating to a dashboard page and scrolling to a specific "Feedback" element using coordinates

Starting URL: https://dashboards.handmadeinteractive.com/jasonlove/

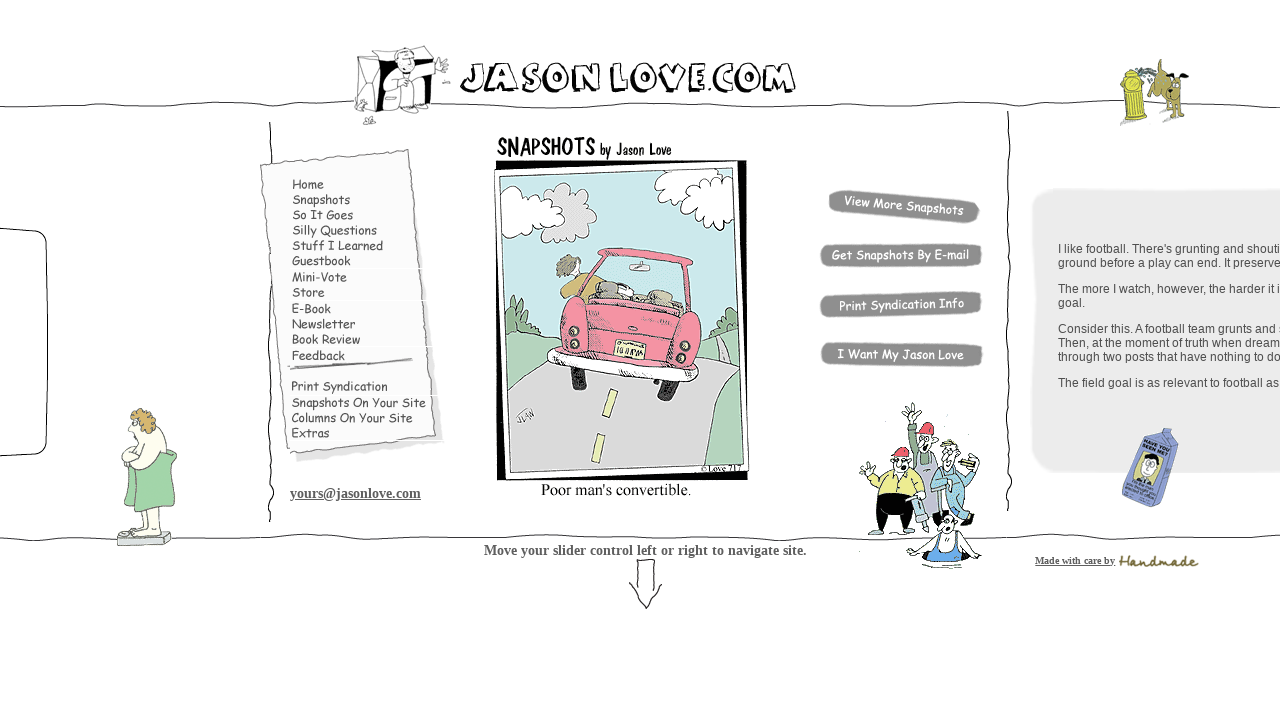

Waited 4 seconds for dashboard page to load
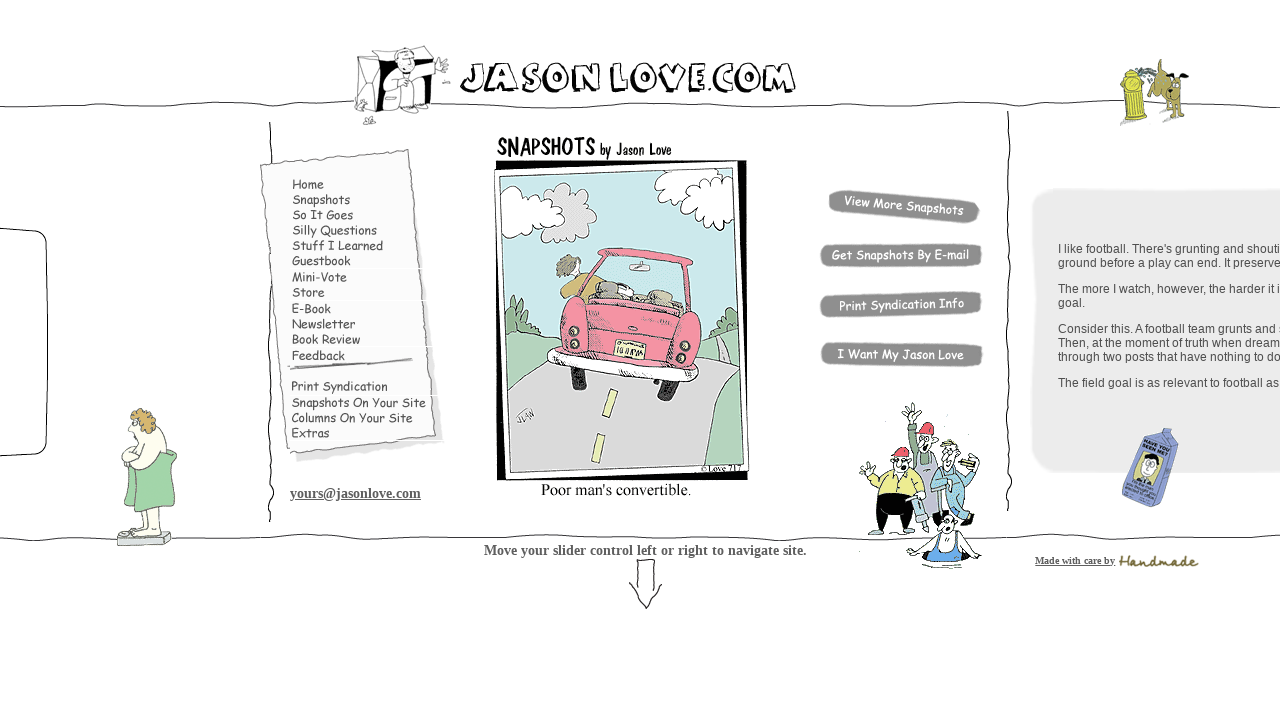

Located Feedback element using XPath selector
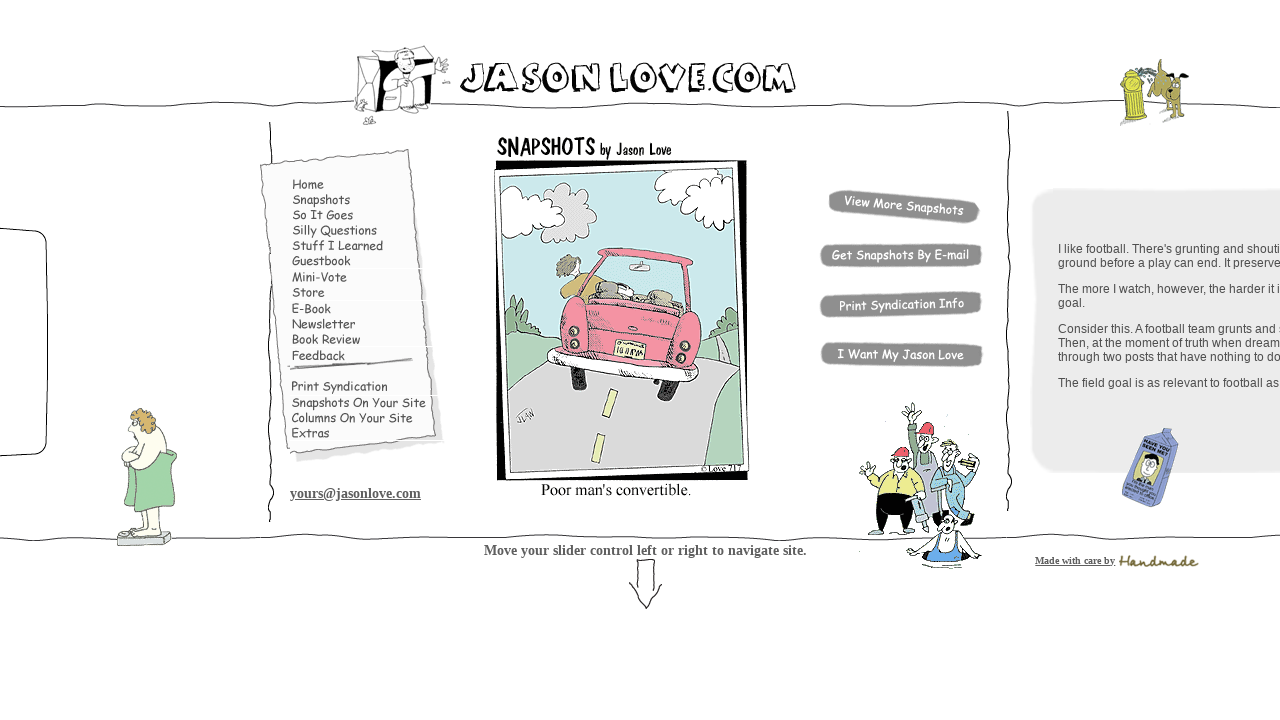

Scrolled to Feedback element using scroll_into_view_if_needed()
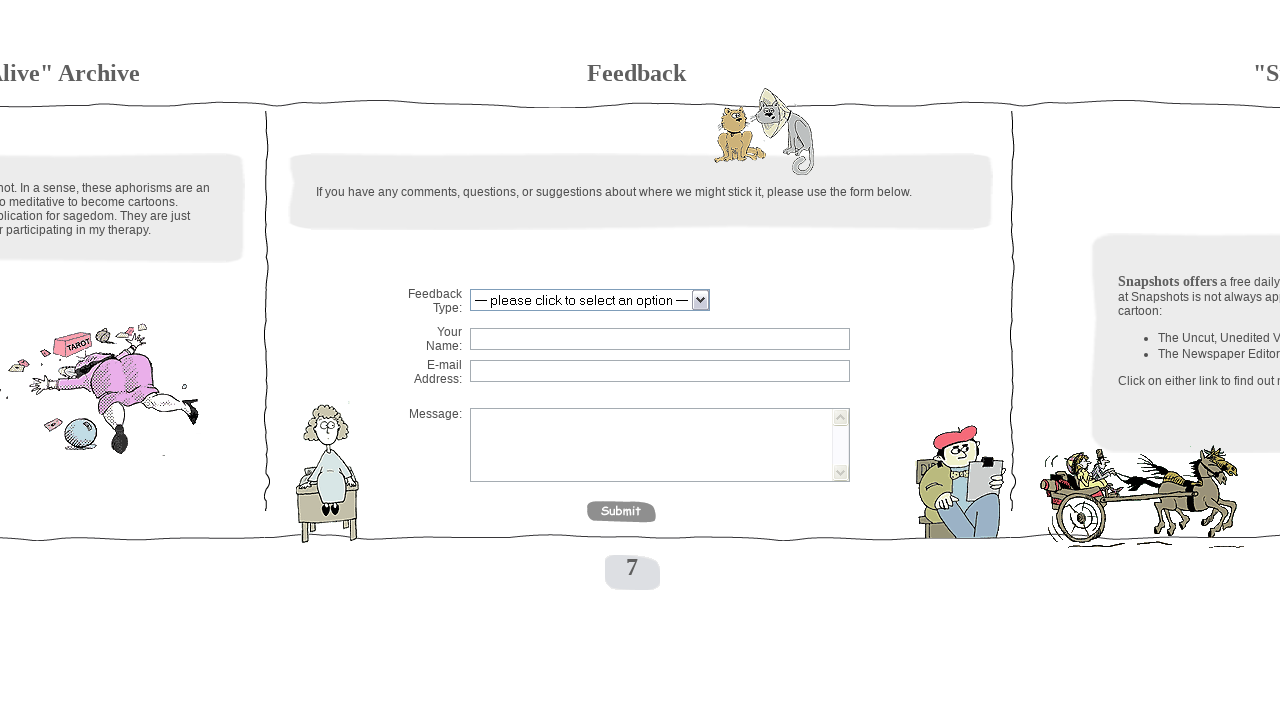

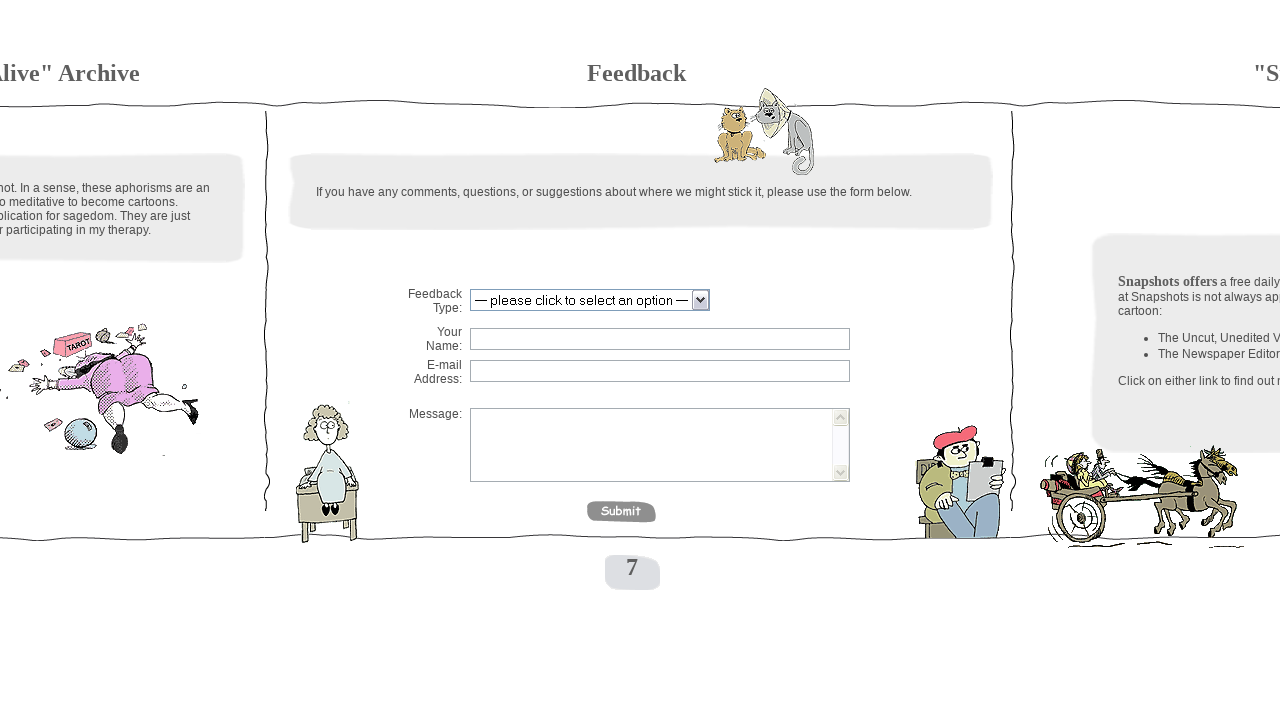